Tests a registration form by filling in first name, last name, and email fields, then submitting and verifying the success message

Starting URL: http://suninjuly.github.io/registration1.html

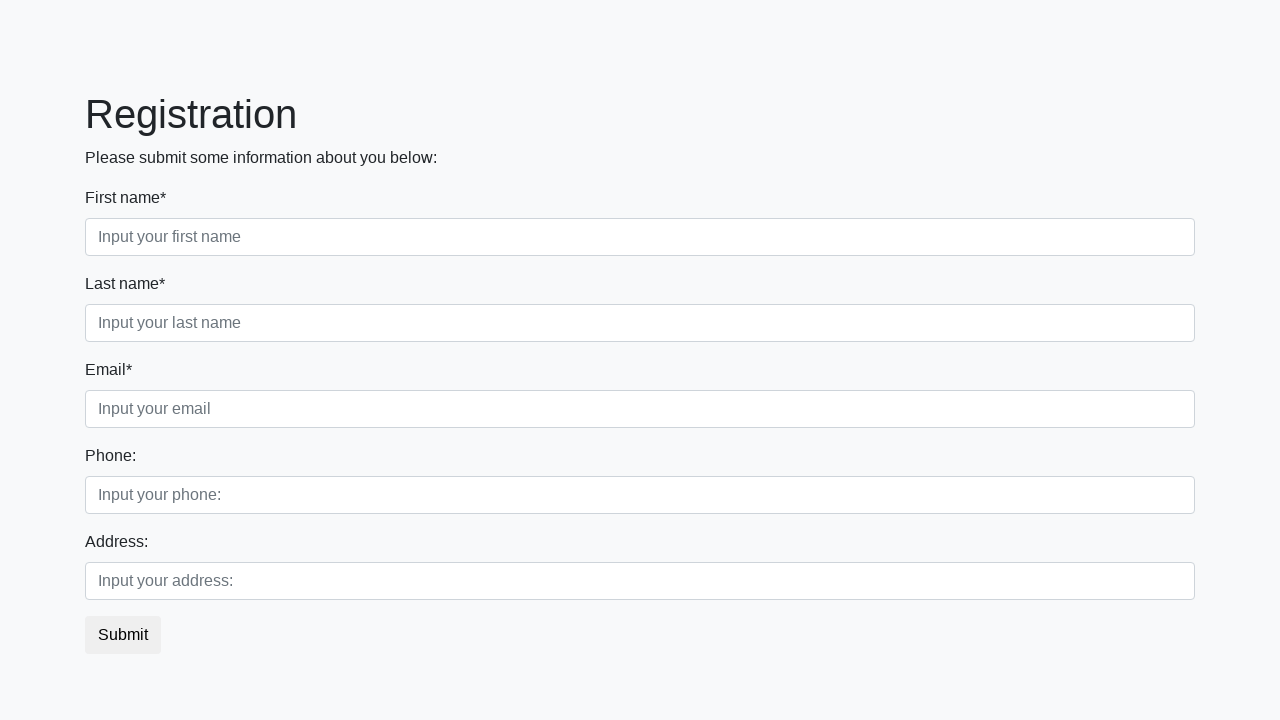

Navigated to registration form page
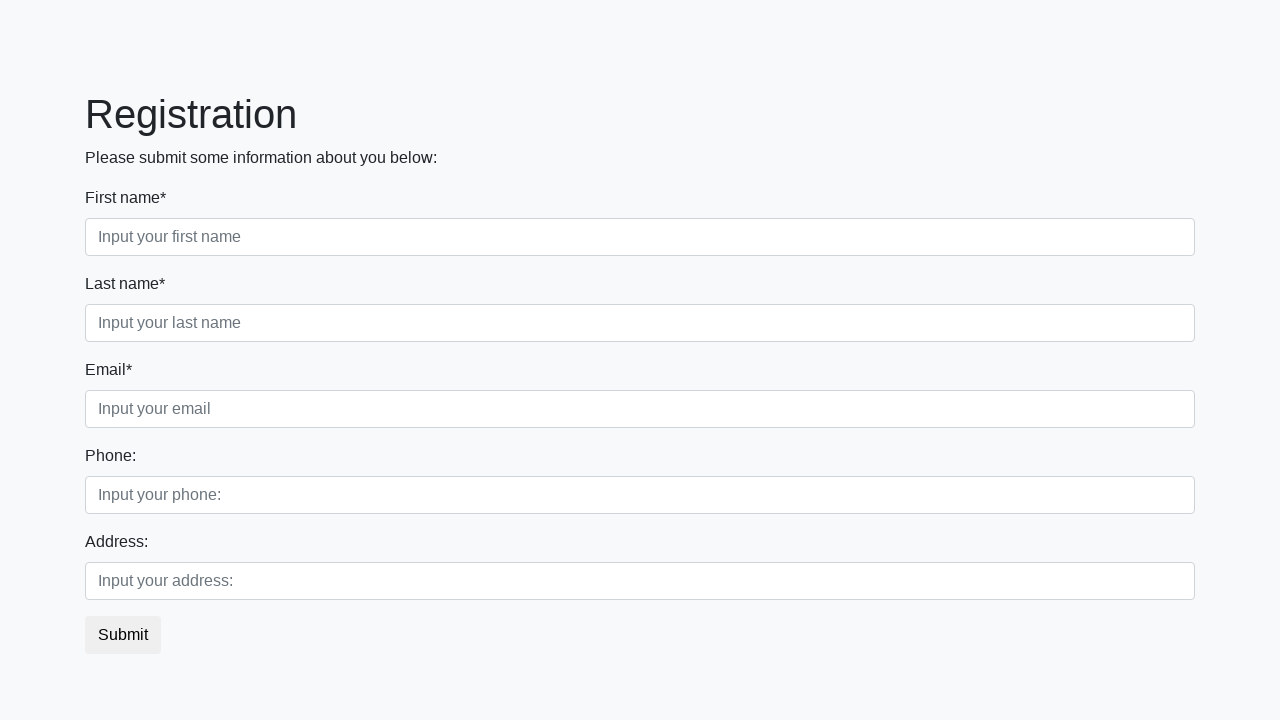

Filled first name field with 'John' on .first_block .first
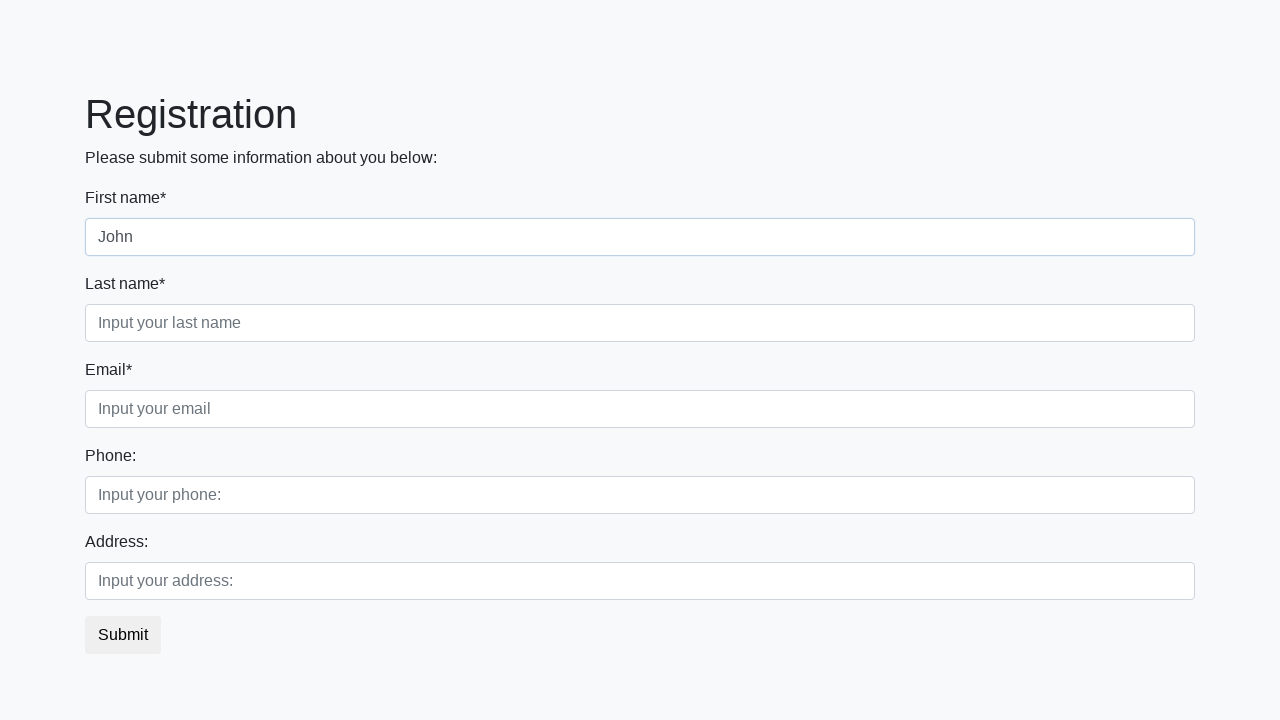

Filled last name field with 'Smith' on .first_block .second
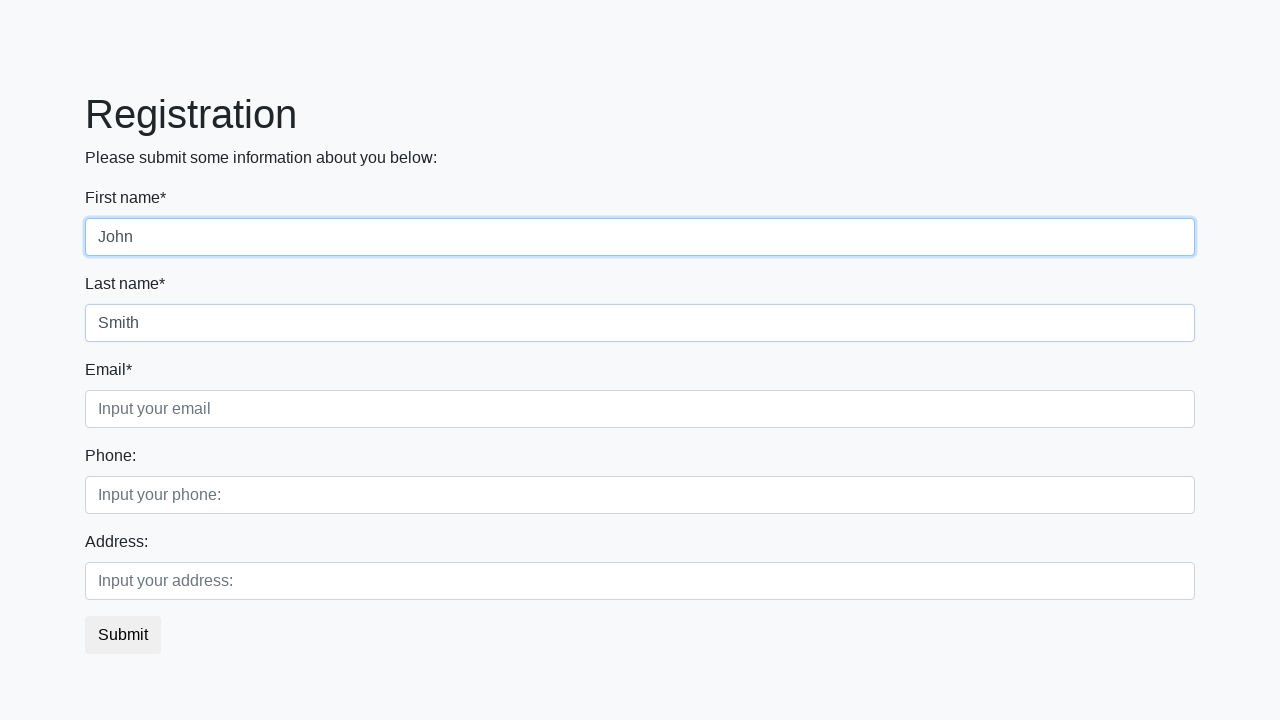

Filled email field with 'john.smith@example.com' on .third
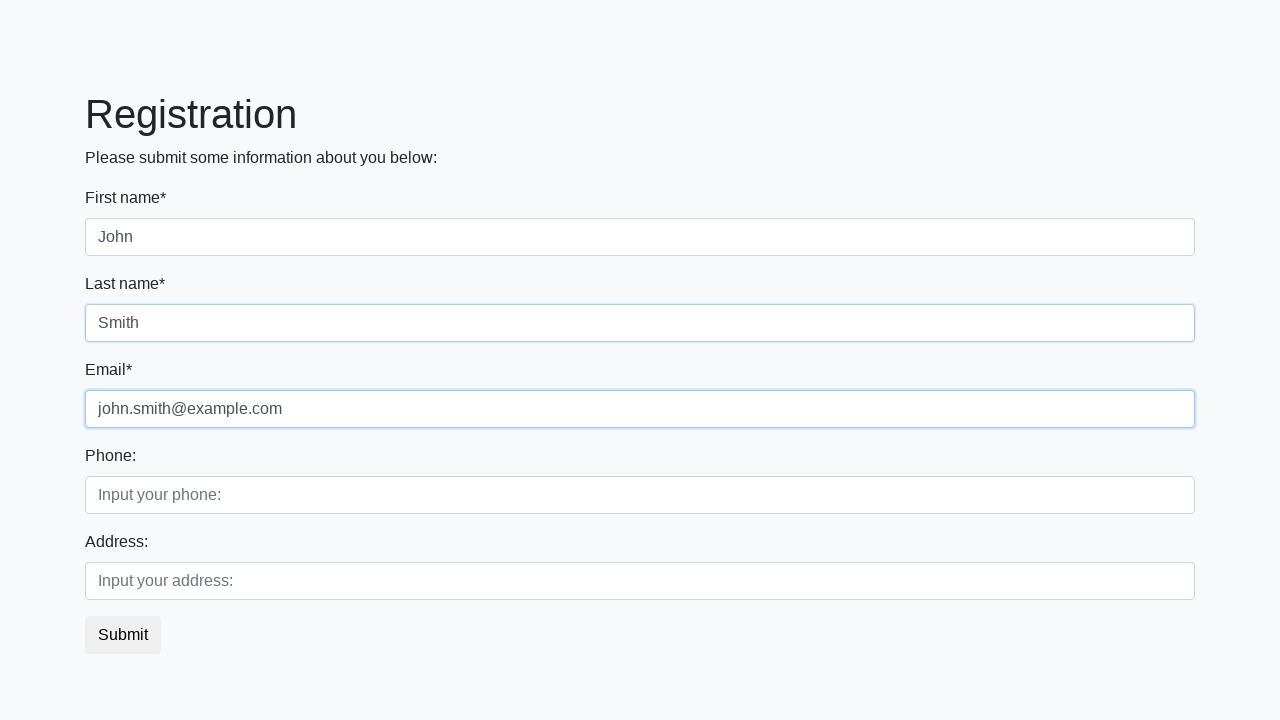

Clicked submit button to register at (123, 635) on button.btn
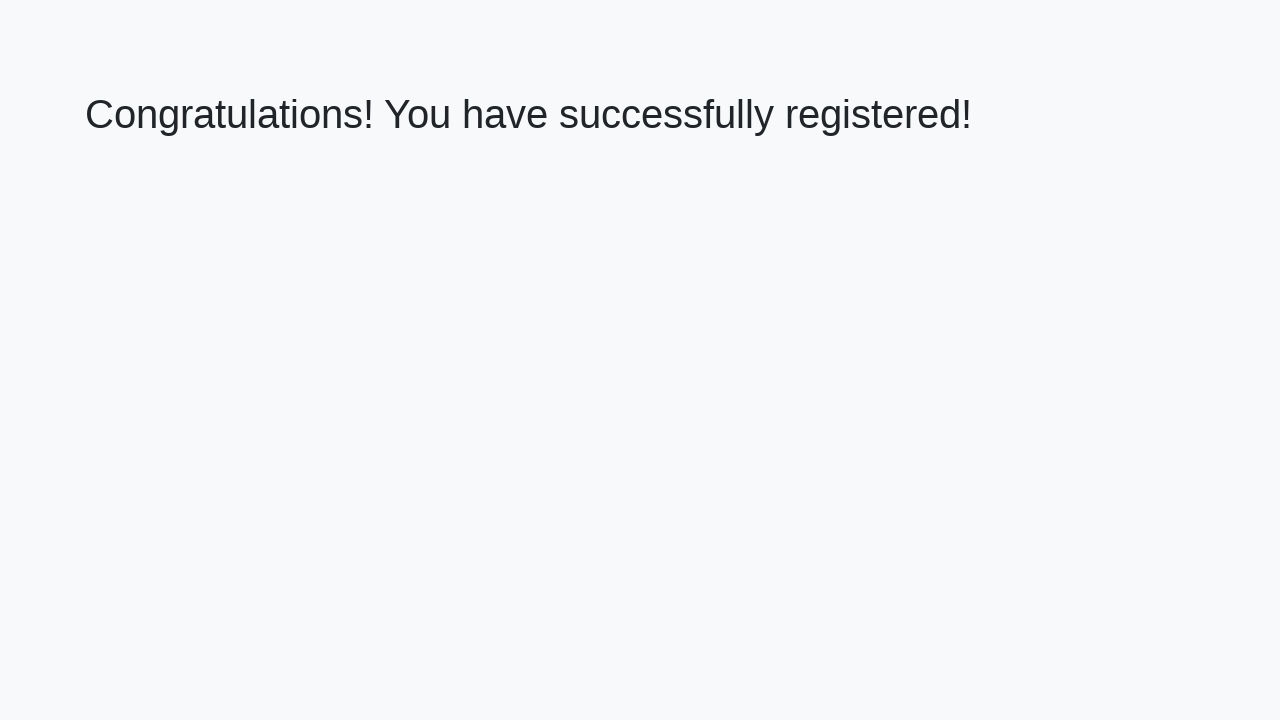

Success message appeared
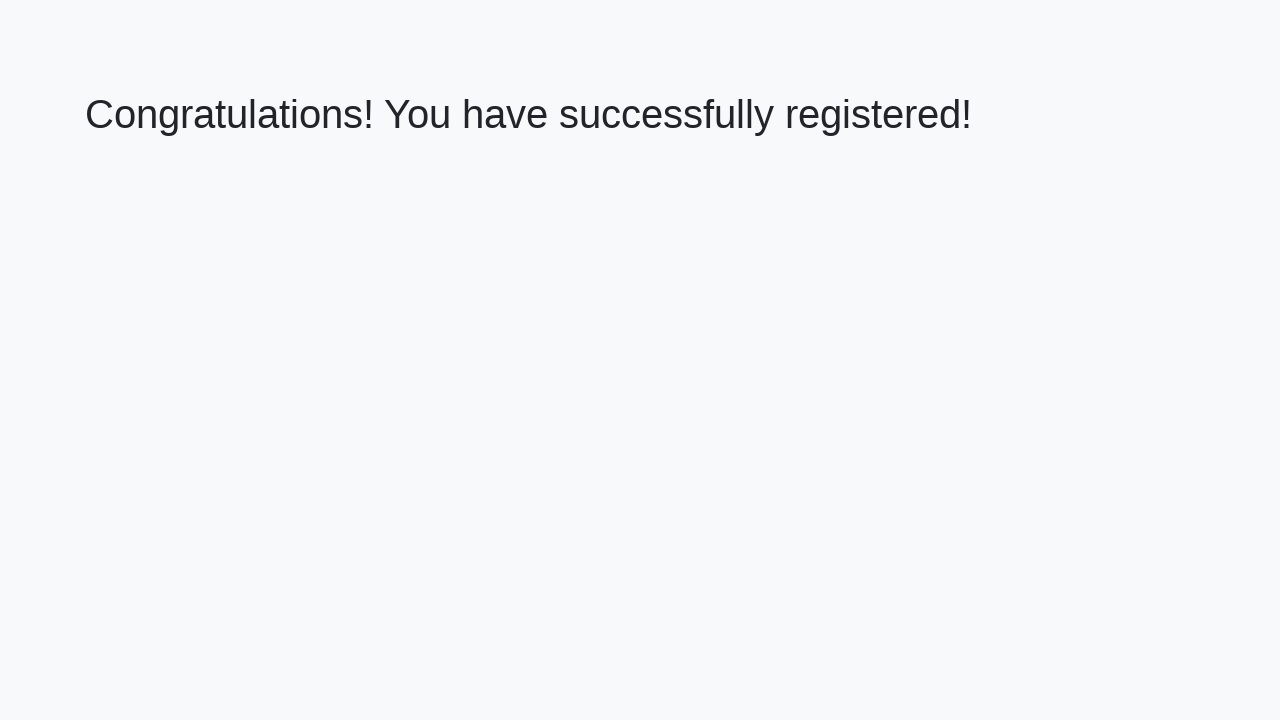

Retrieved success message text
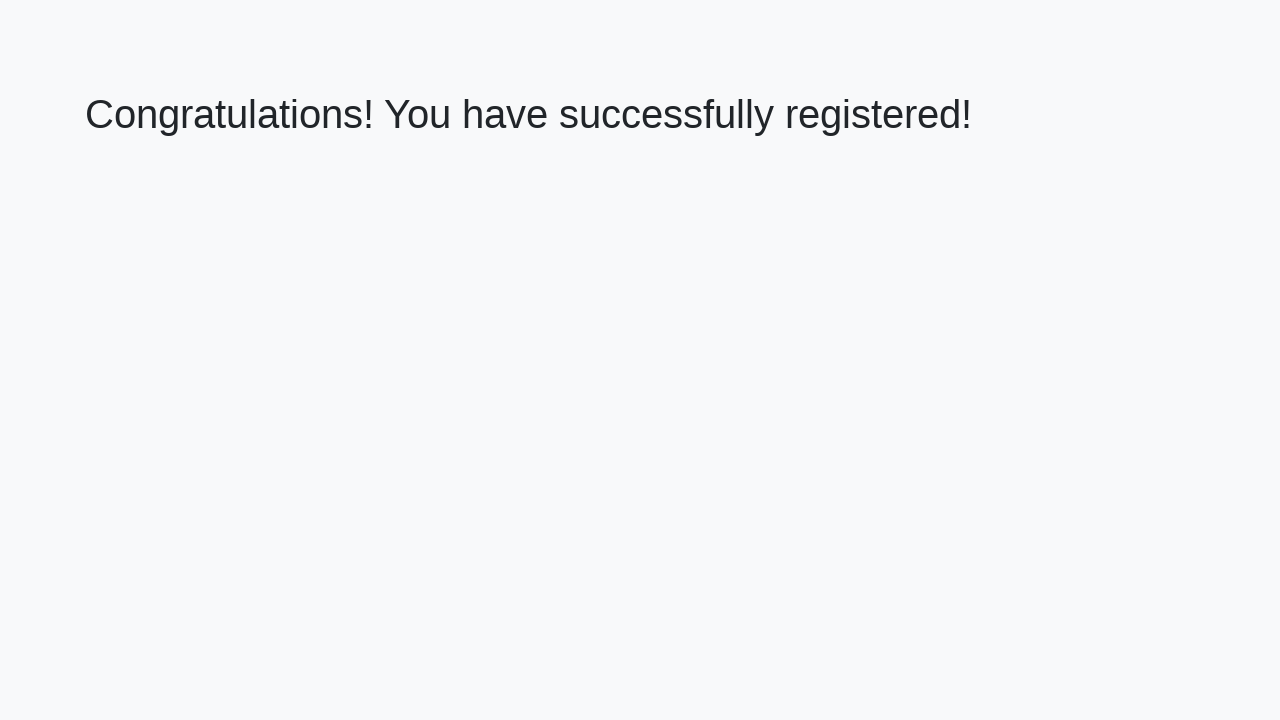

Verified success message: 'Congratulations! You have successfully registered!'
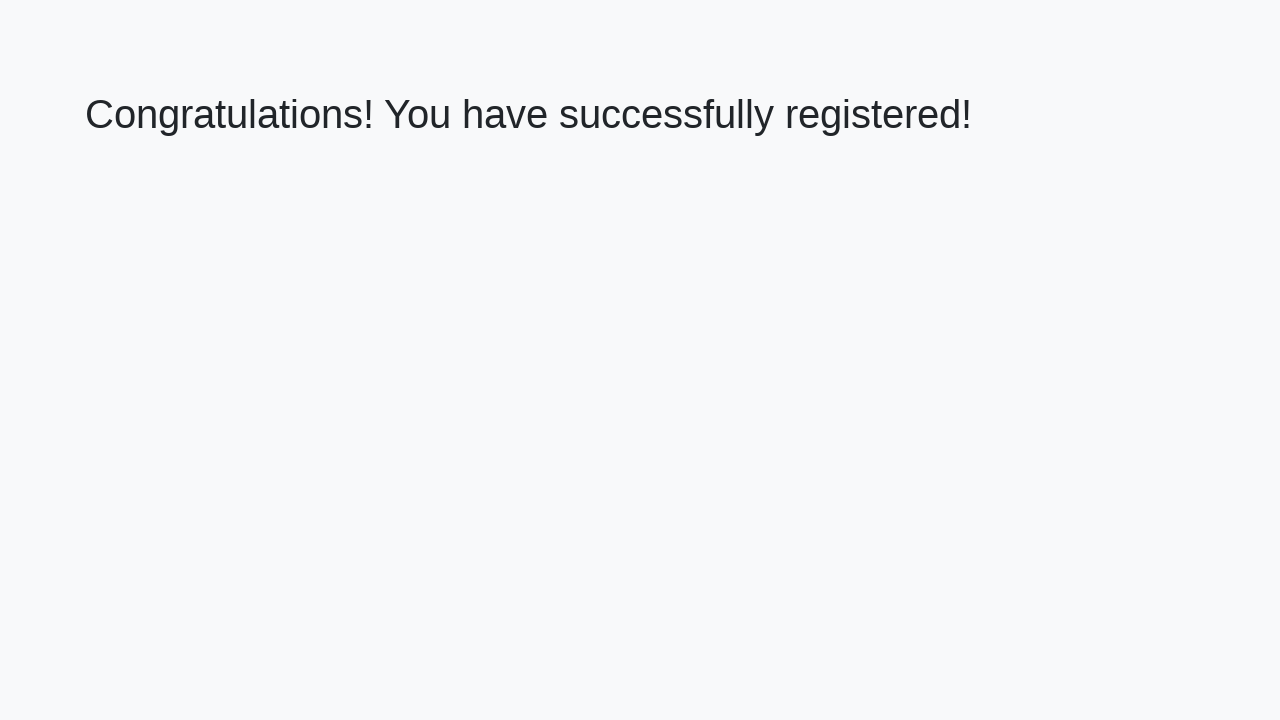

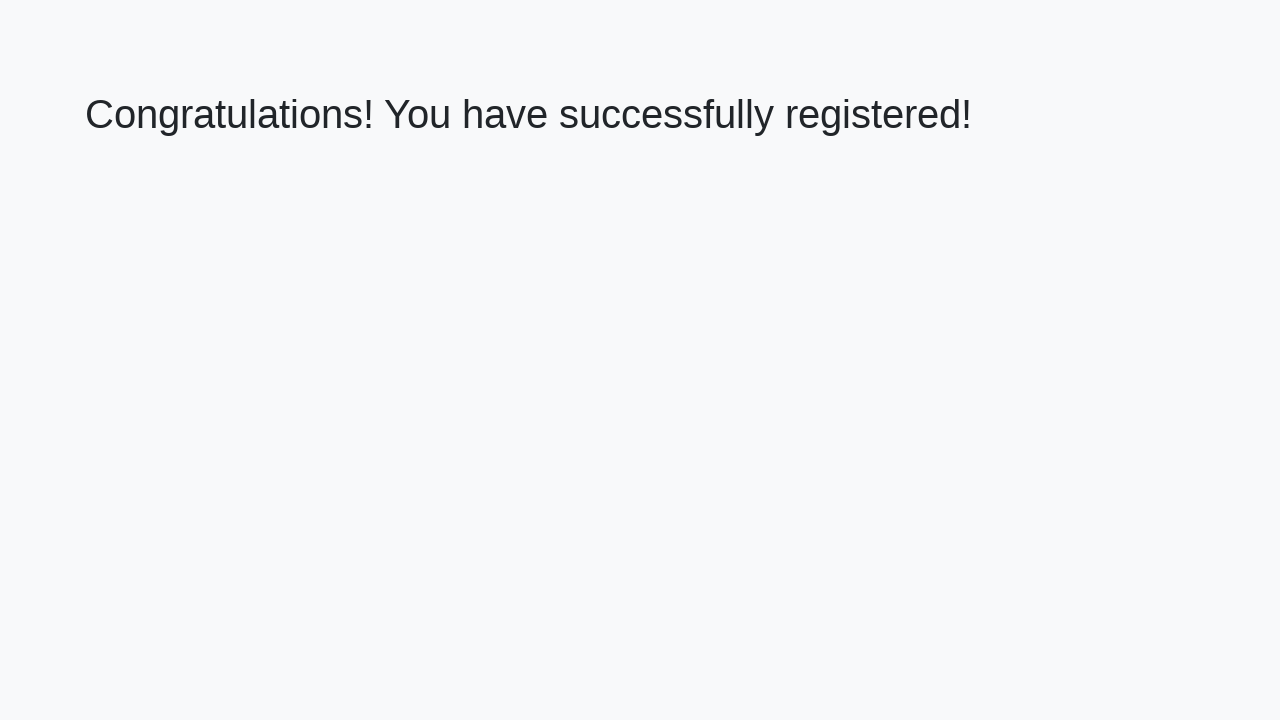